Tests dropdown select functionality by selecting options by value, index, and label

Starting URL: https://zimaev.github.io/select/

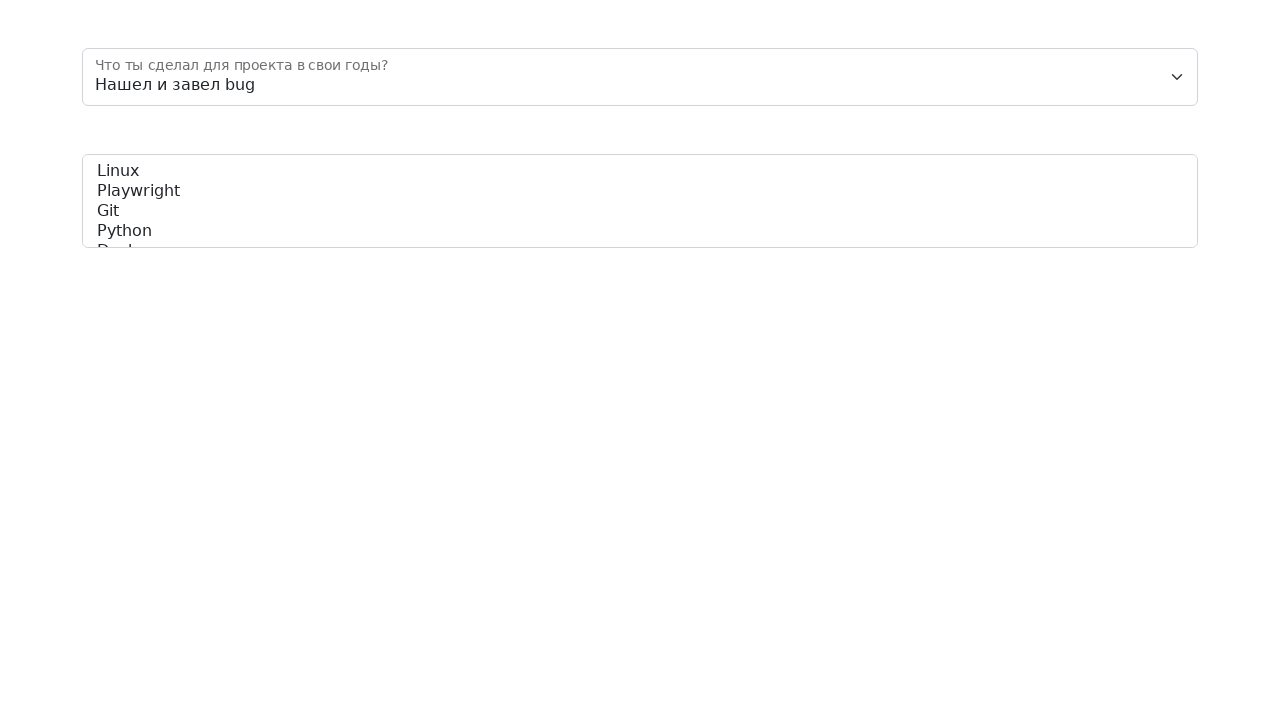

Selected dropdown option by value '3' on #floatingSelect
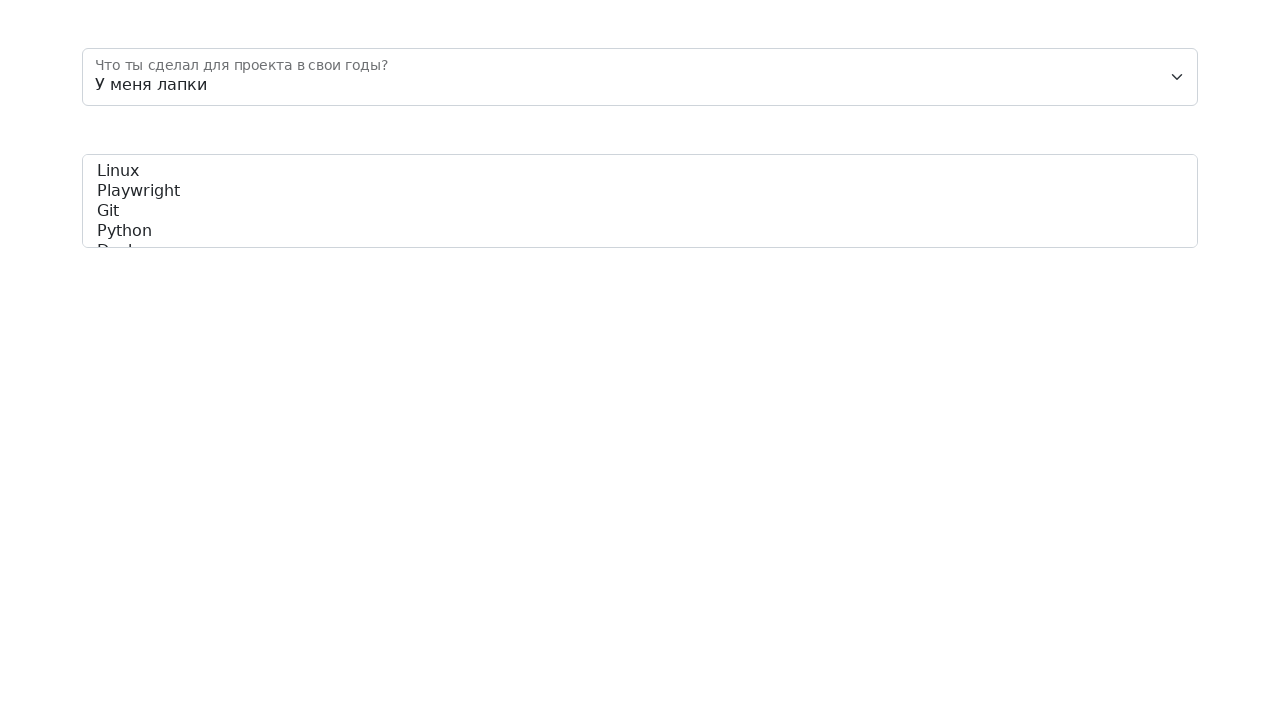

Selected dropdown option by index 1 on #floatingSelect
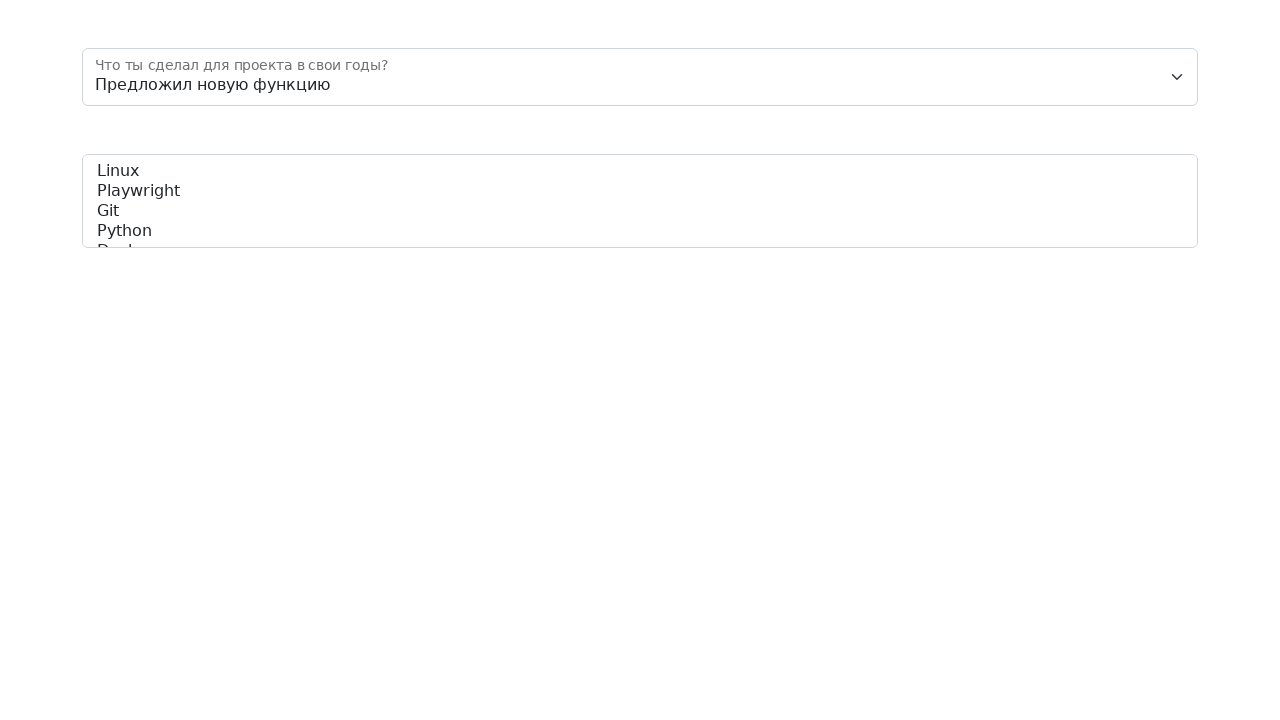

Selected dropdown option by label 'Нашел и завел bug' on #floatingSelect
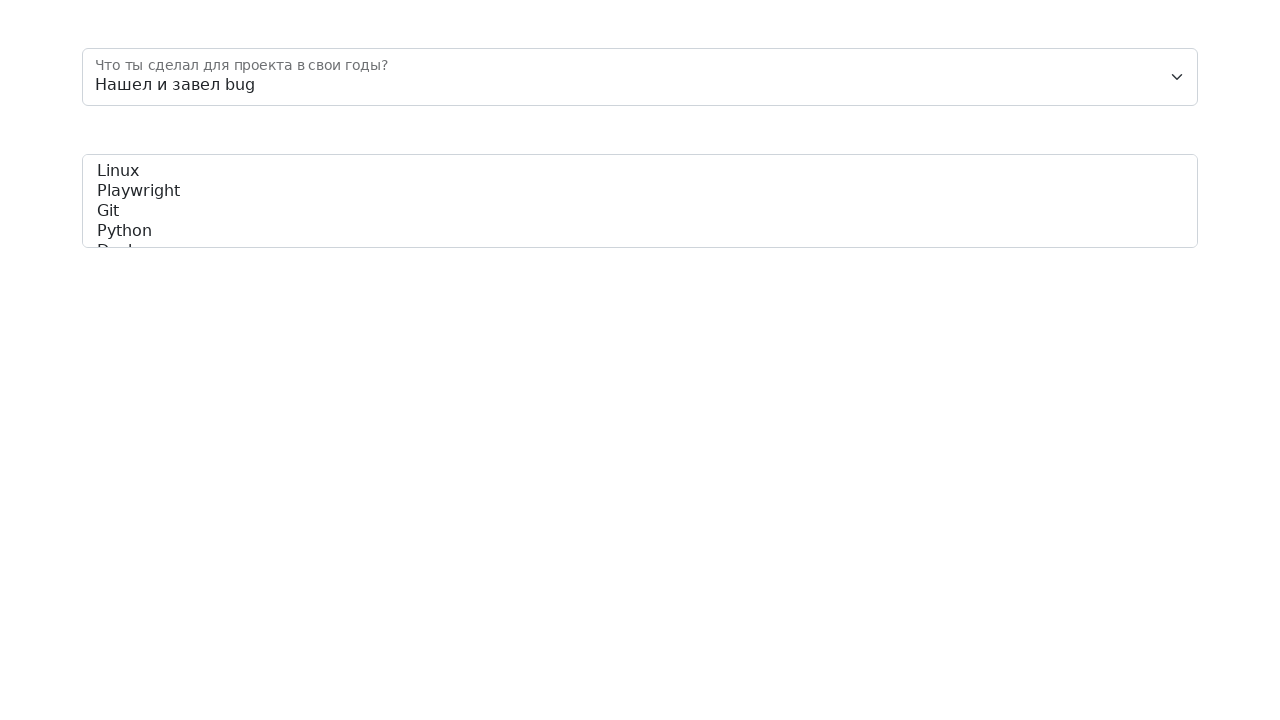

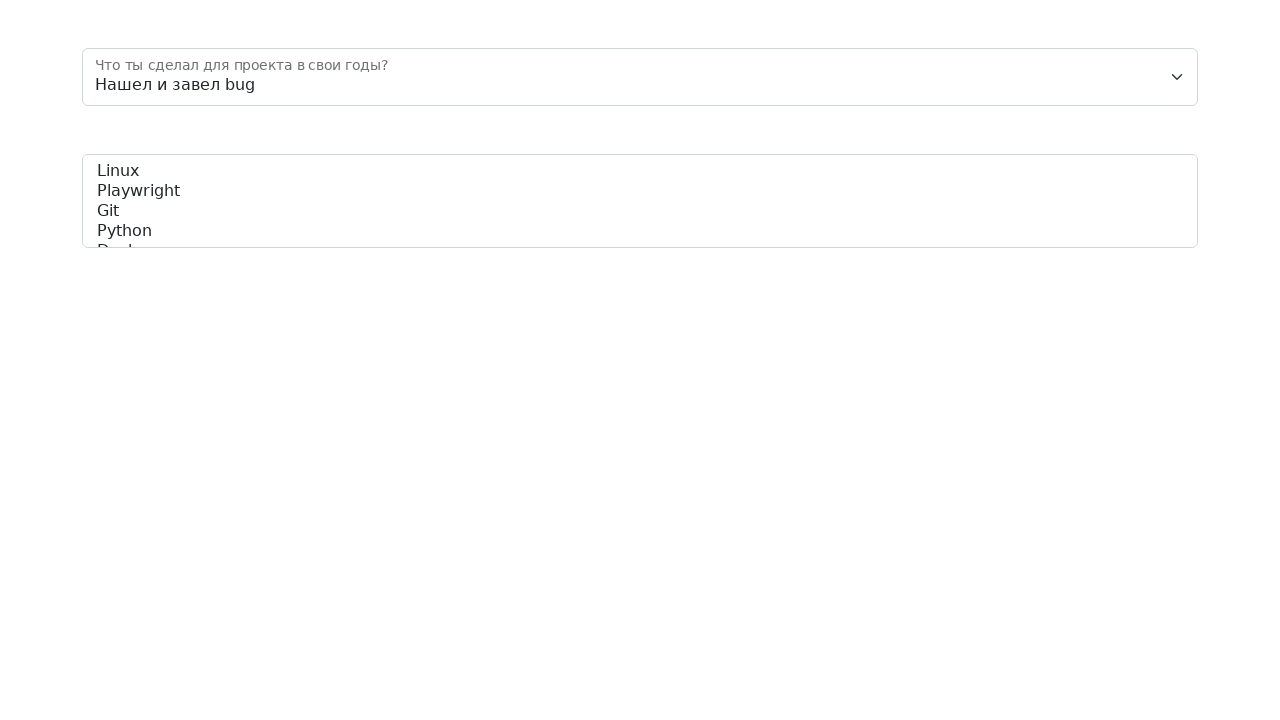